Navigates to the DemoQA homepage and clicks on the "Forms" card to verify navigation to the forms section

Starting URL: https://demoqa.com/

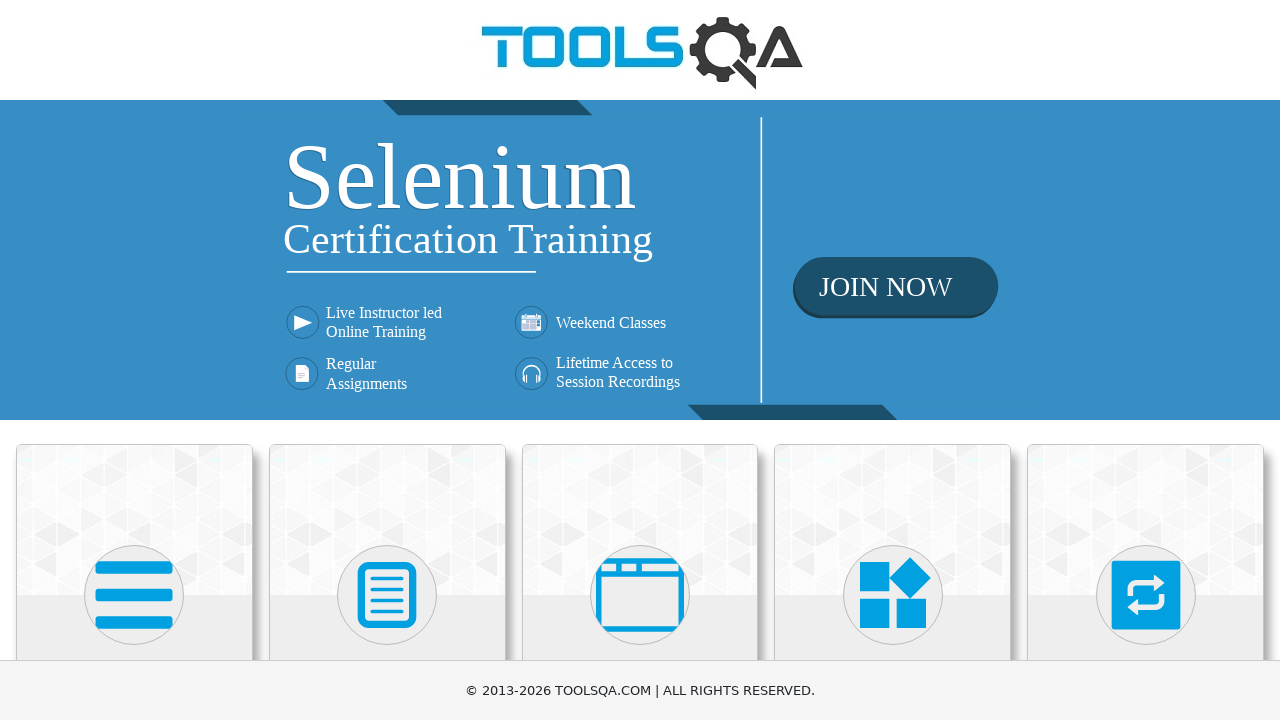

Located the Forms card element
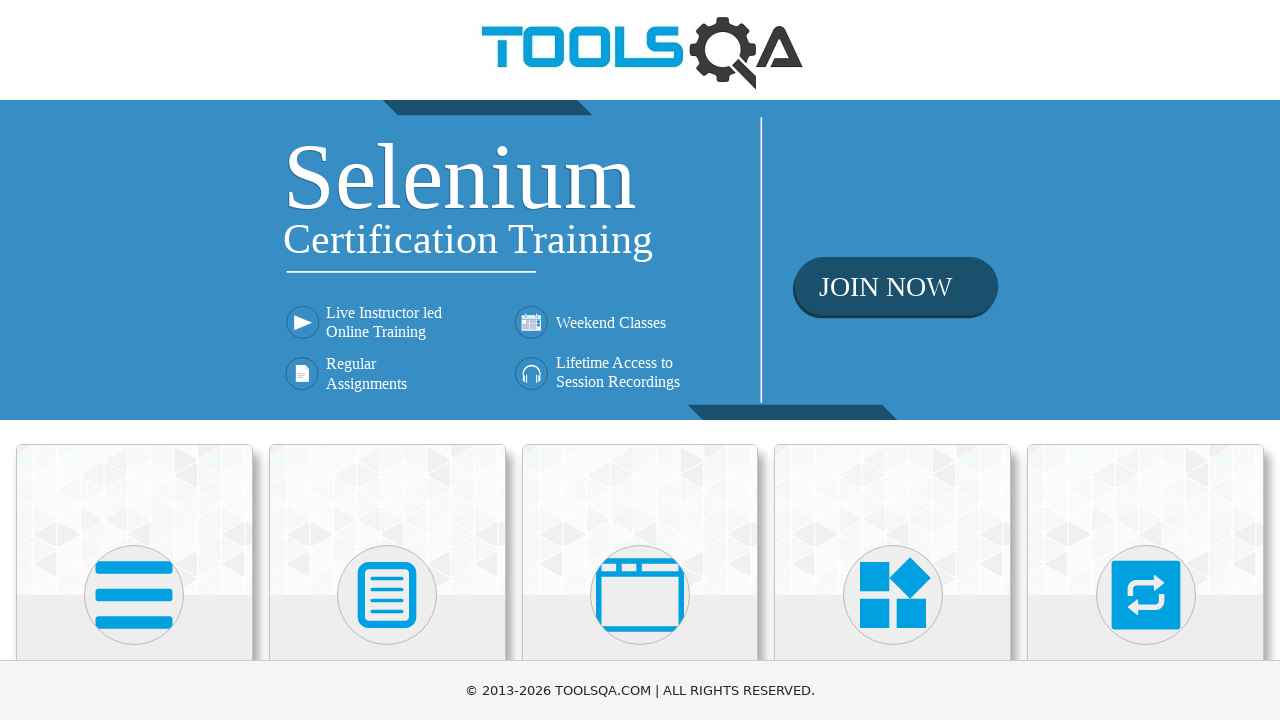

Scrolled Forms card into view
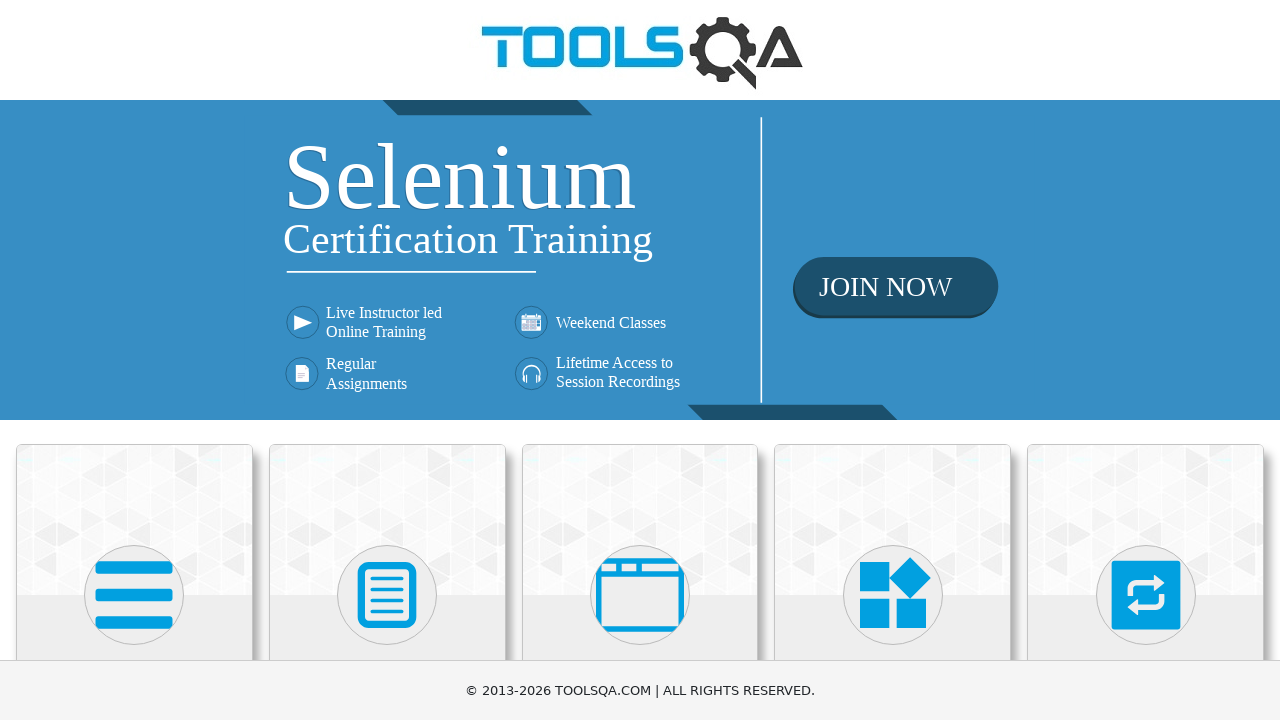

Clicked on the Forms card at (387, 360) on .card-body >> internal:has-text="Forms"i
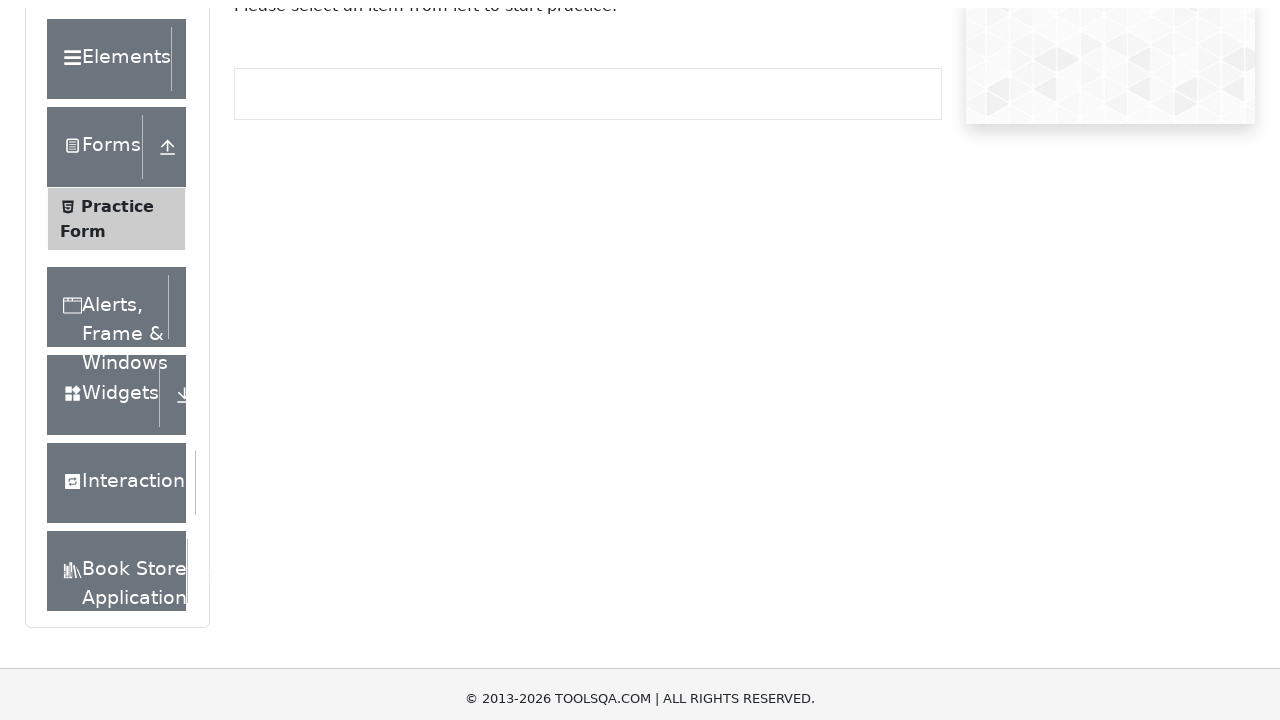

Successfully navigated to forms page
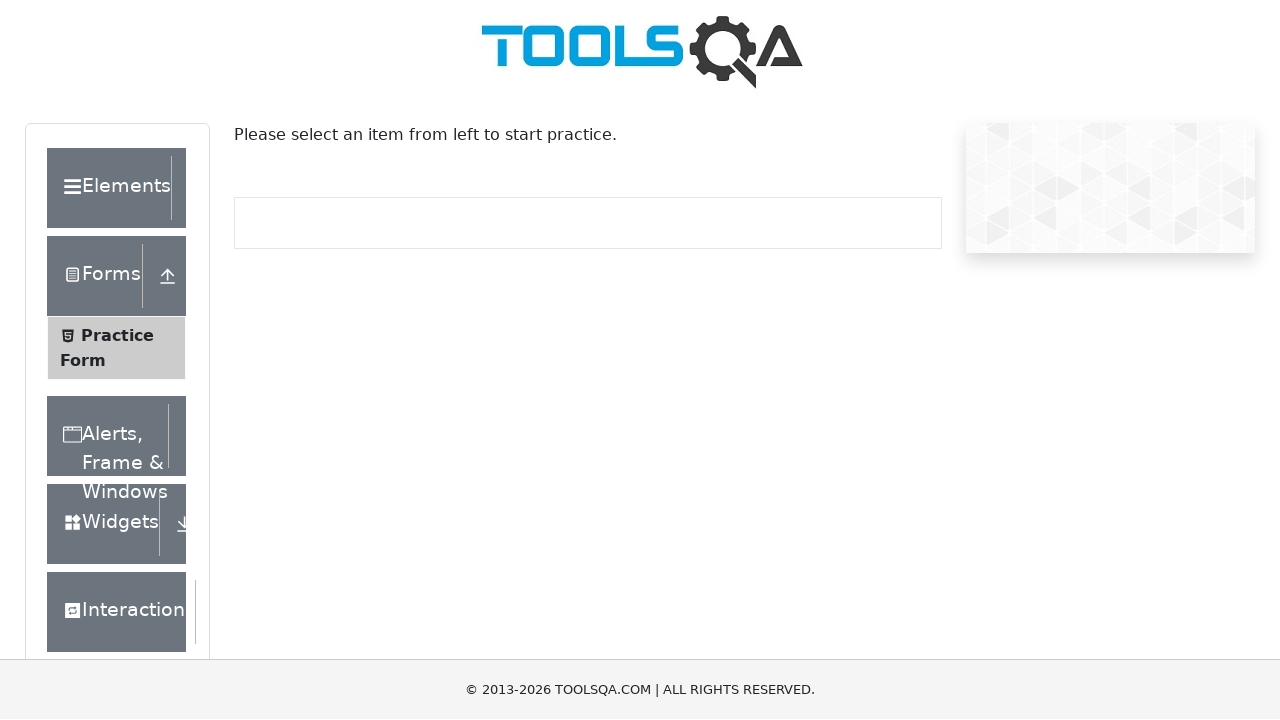

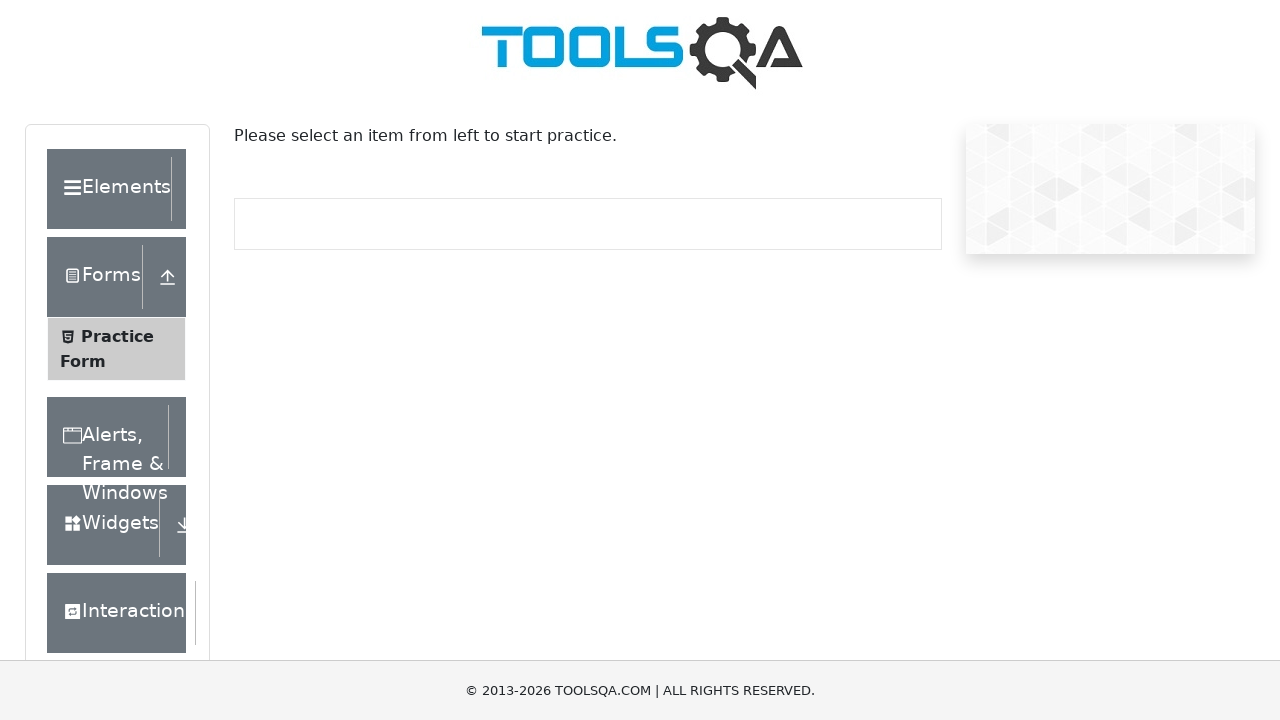